Tests scrolling operations on a dashboard page by performing scroll down, up, left, and right movements

Starting URL: https://dashboards.handmadeinteractive.com/jasonlove/

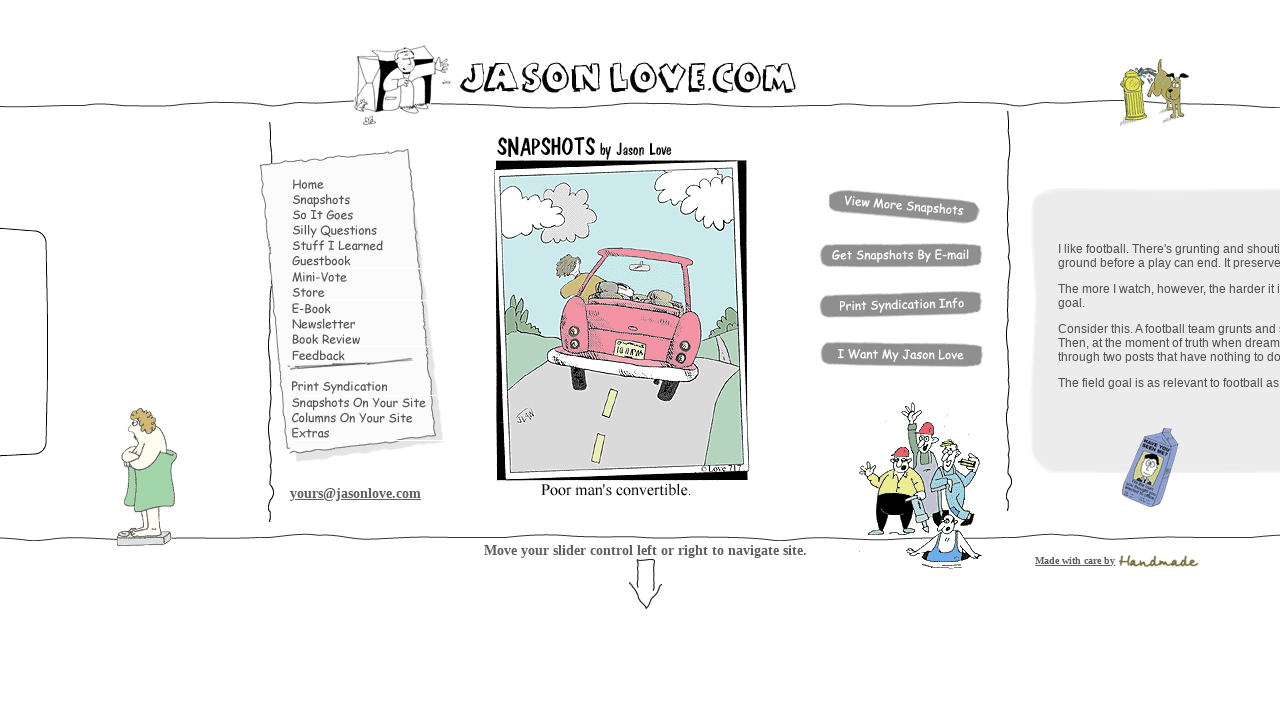

Scrolled down by 350 pixels on dashboard page
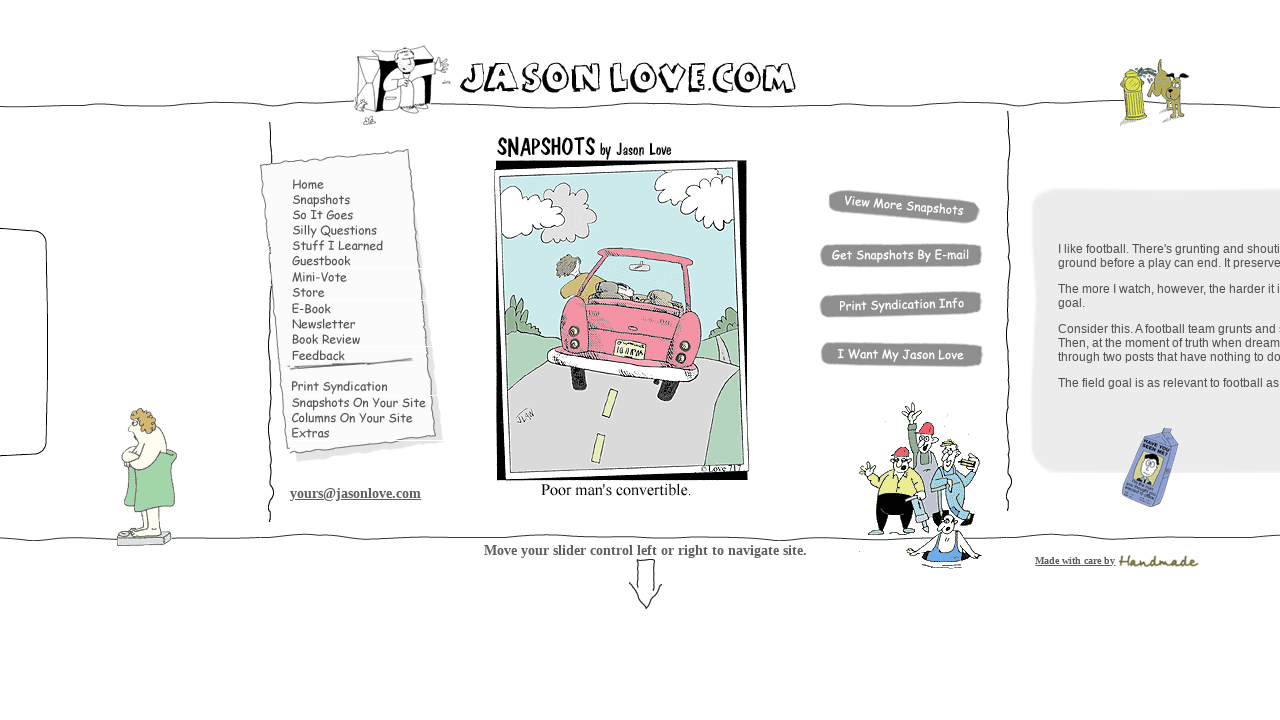

Waited 2000ms for scroll down to complete
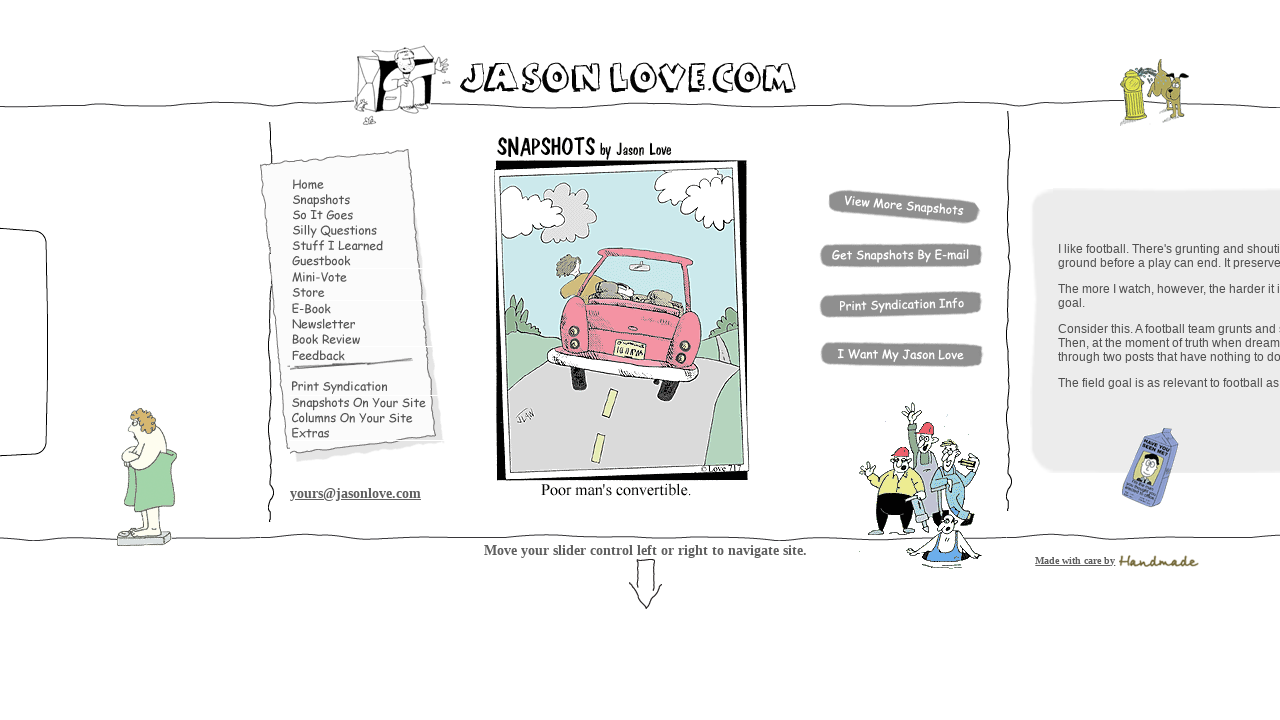

Scrolled up by 350 pixels on dashboard page
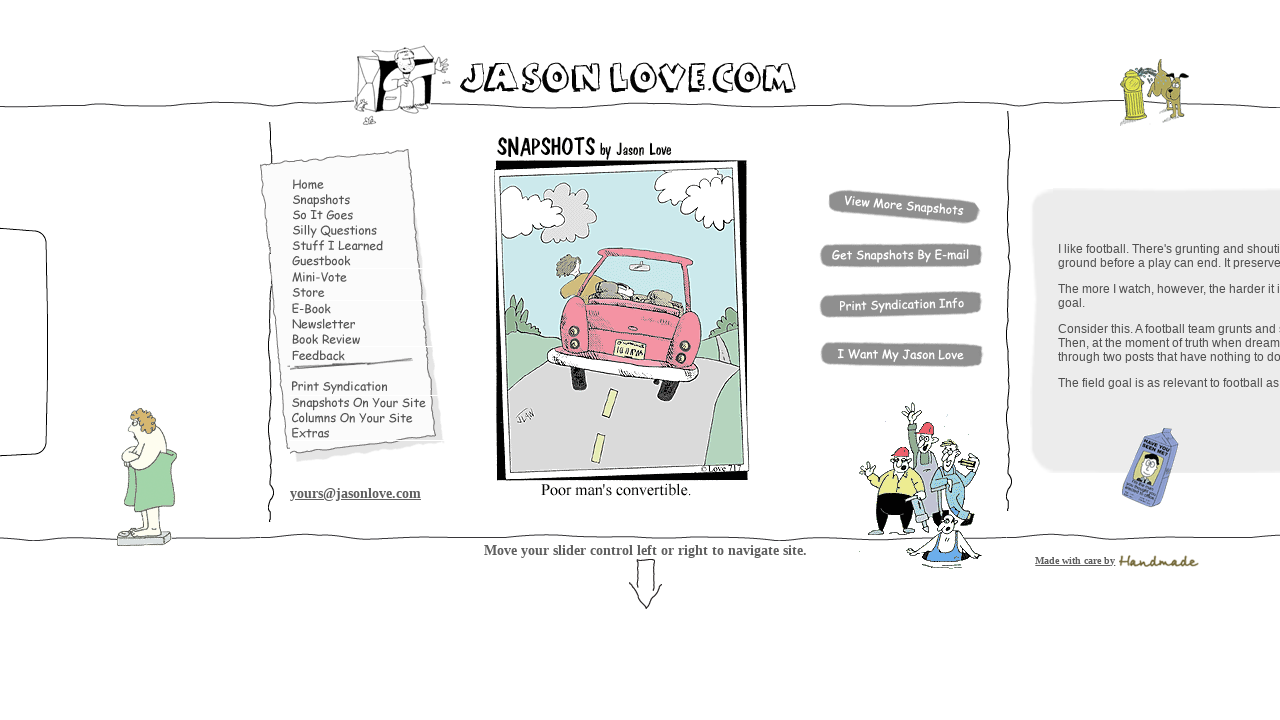

Waited 2000ms for scroll up to complete
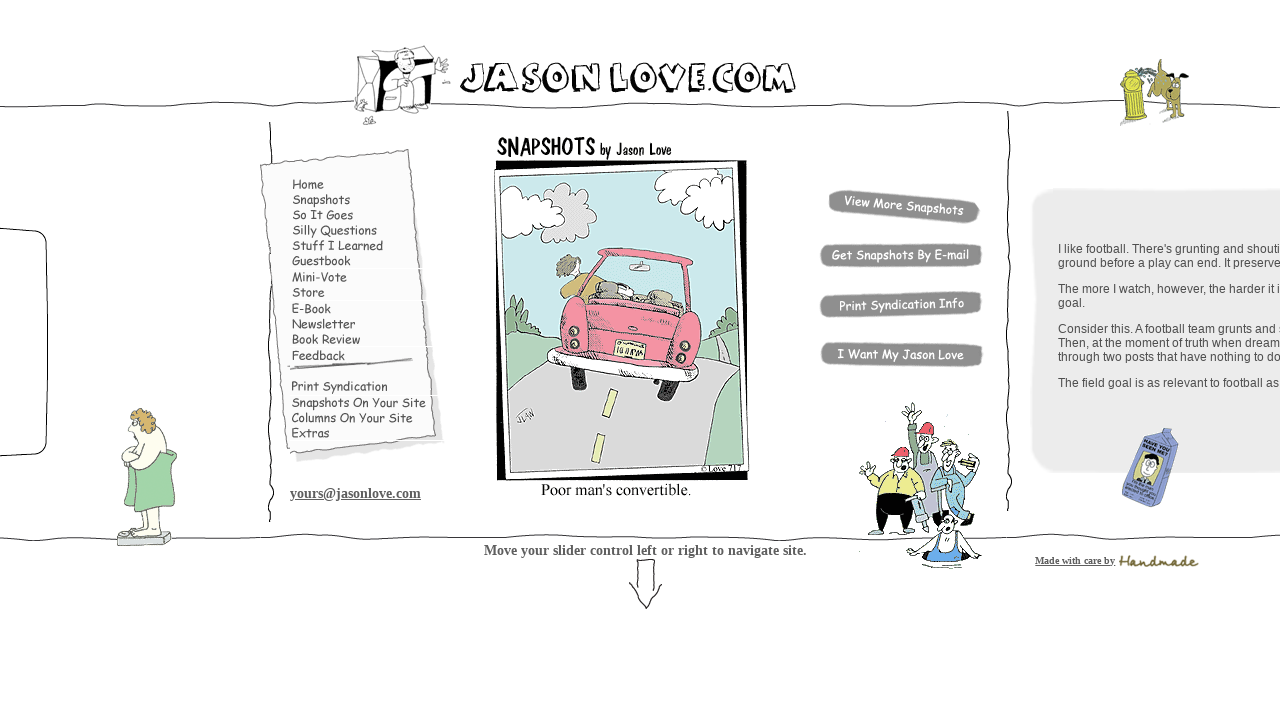

Scrolled right by 500 pixels on dashboard page
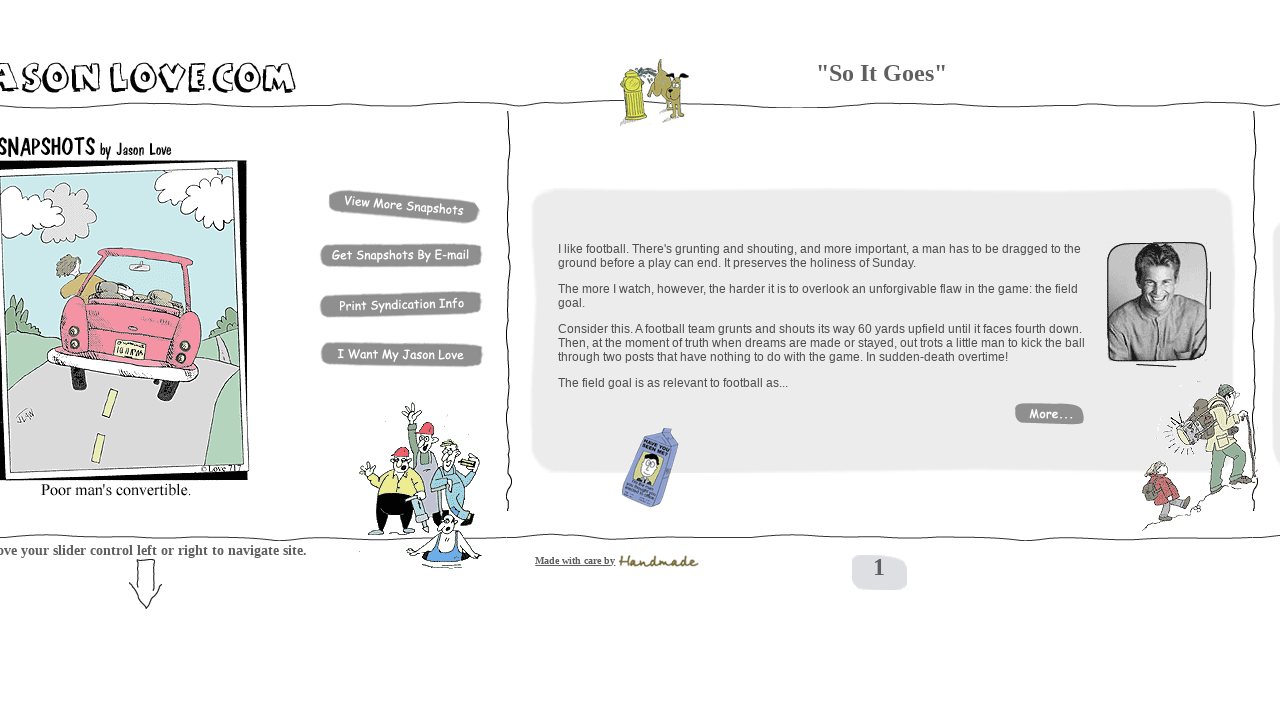

Waited 2000ms for scroll right to complete
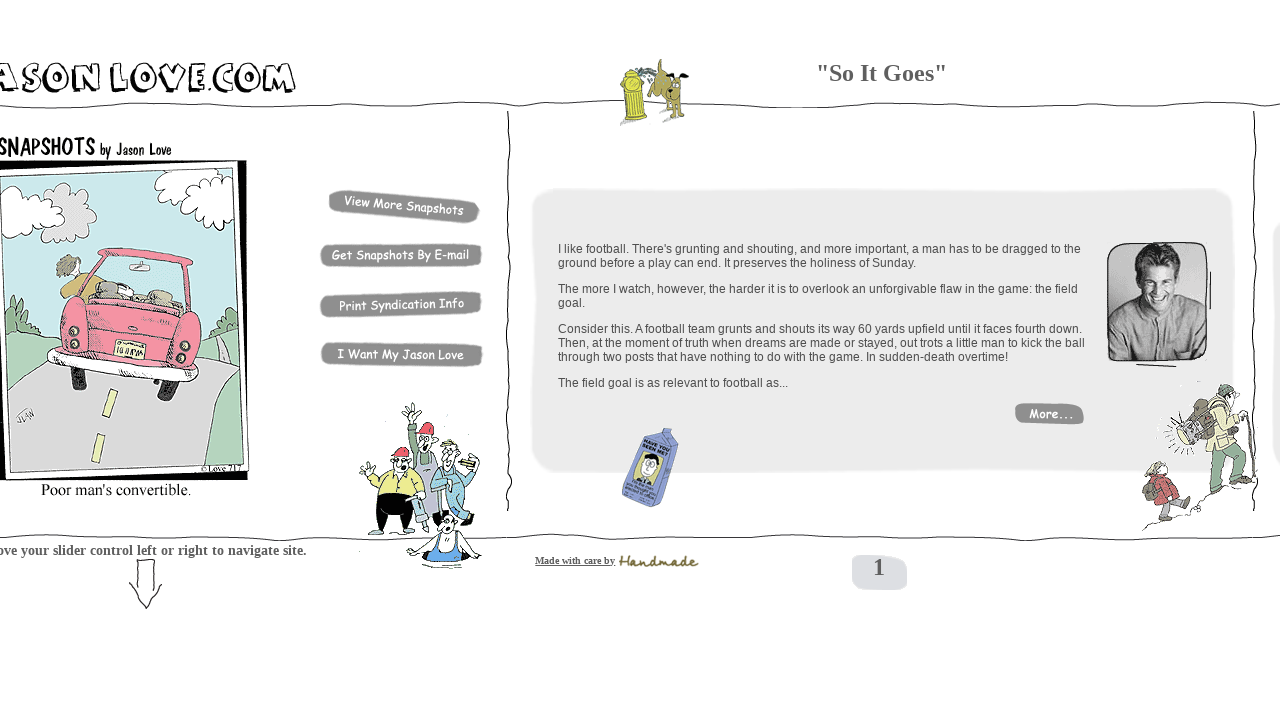

Scrolled left by 500 pixels on dashboard page
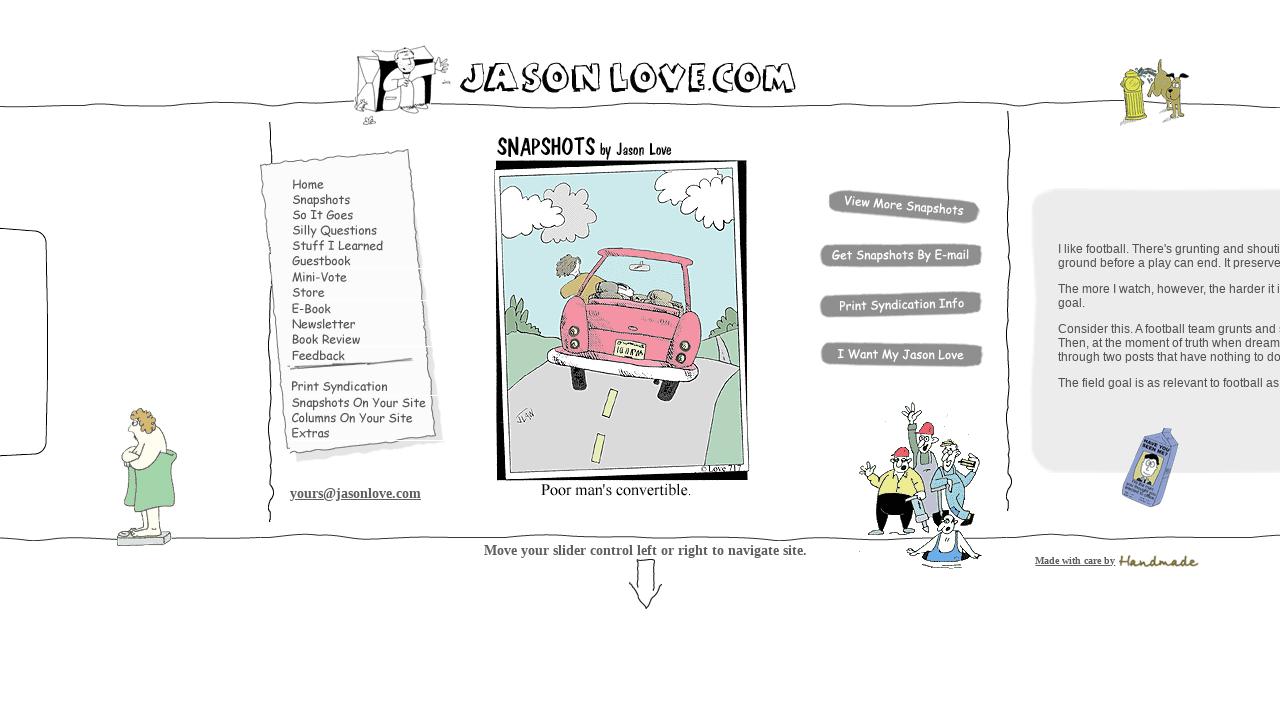

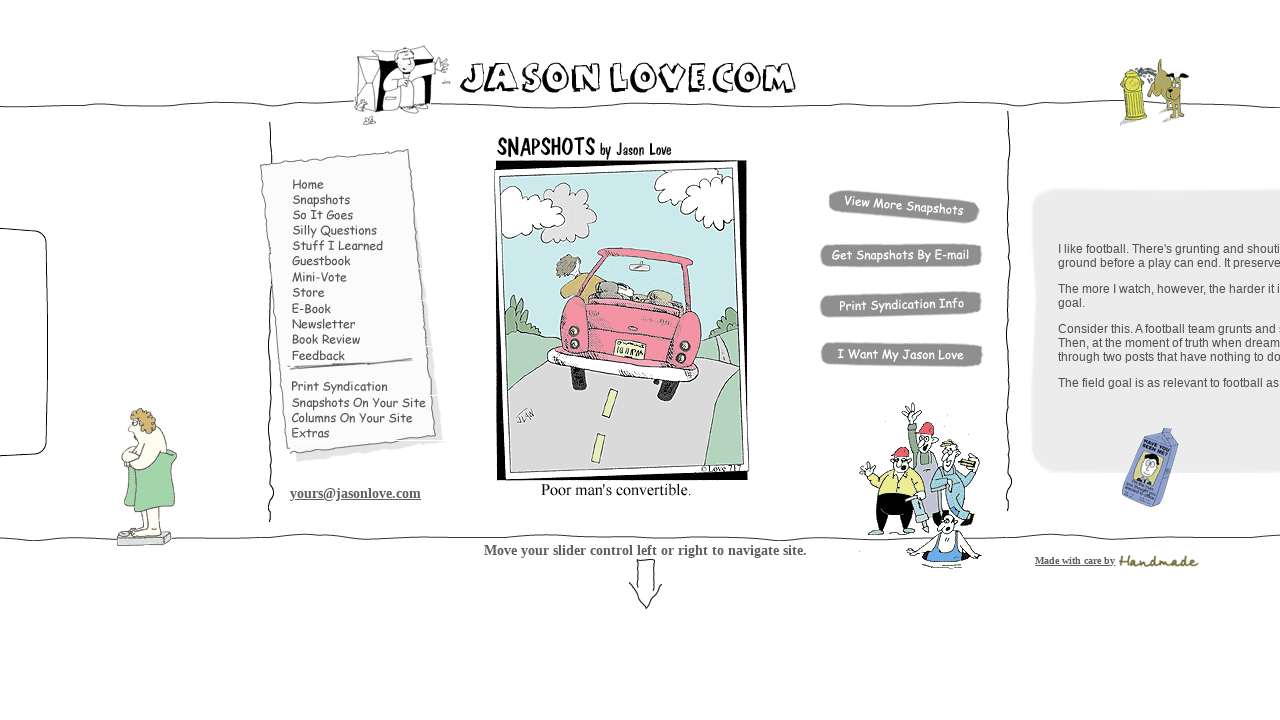